Tests FAQ accordion by clicking on question 5 about extending rental and verifying the answer text

Starting URL: https://qa-scooter.praktikum-services.ru/

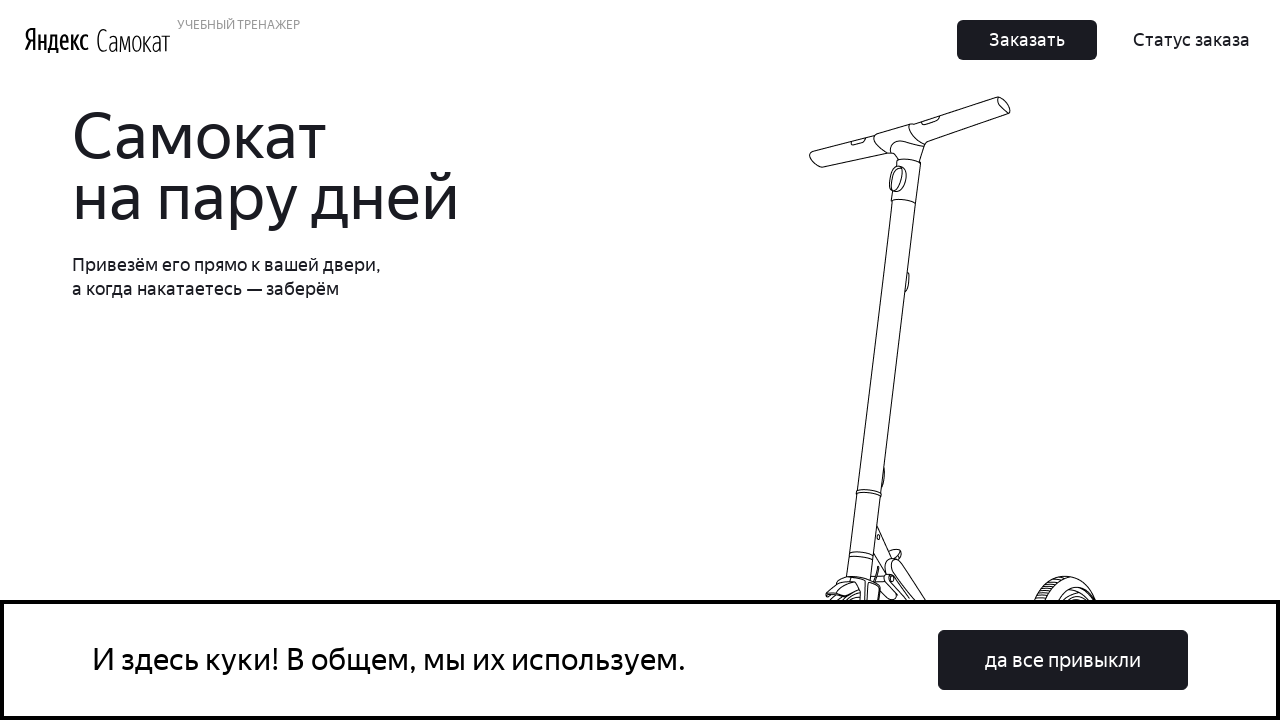

Scrolled FAQ accordion question 5 into view
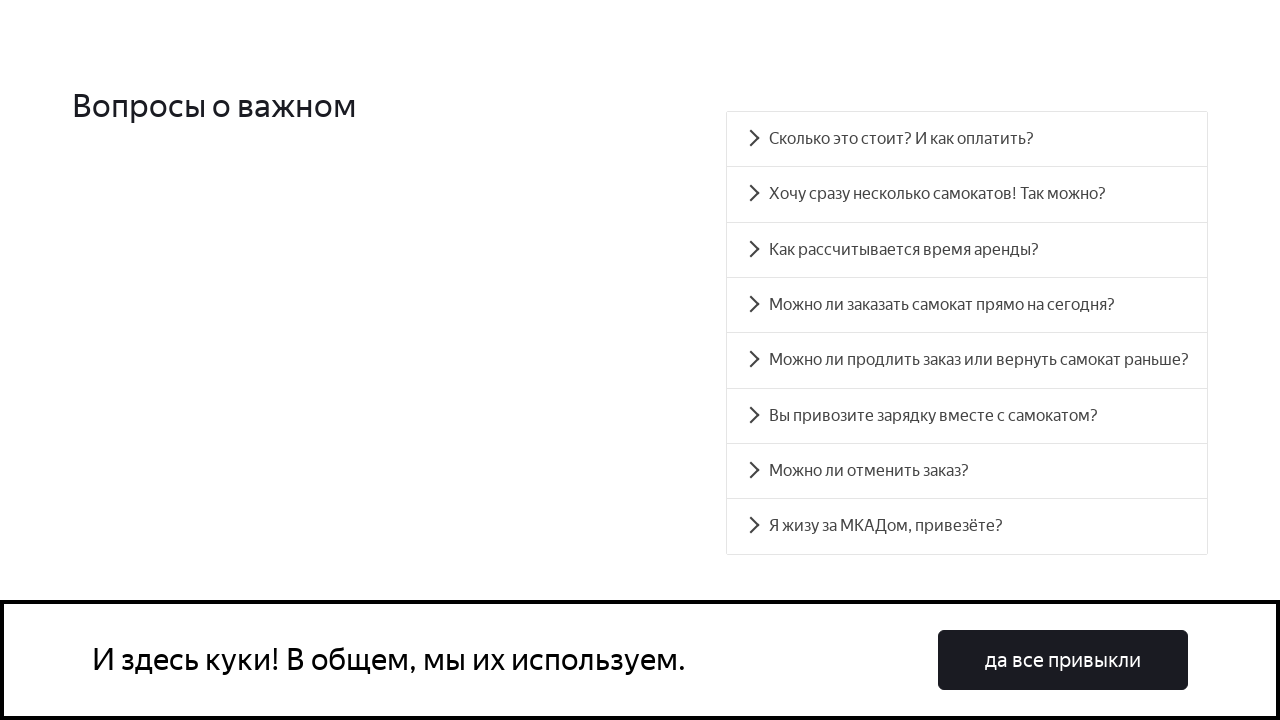

Clicked on question 5 about extending rental at (967, 360) on #accordion__heading-4
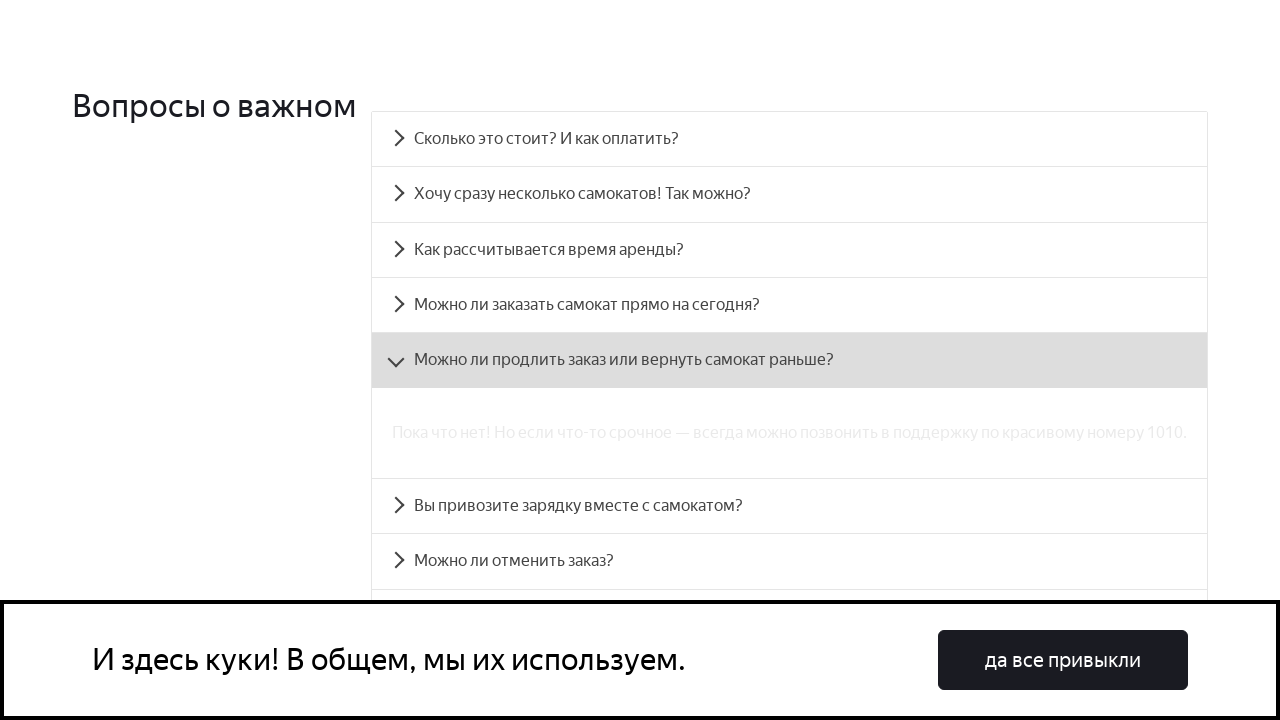

Answer panel for question 5 became visible
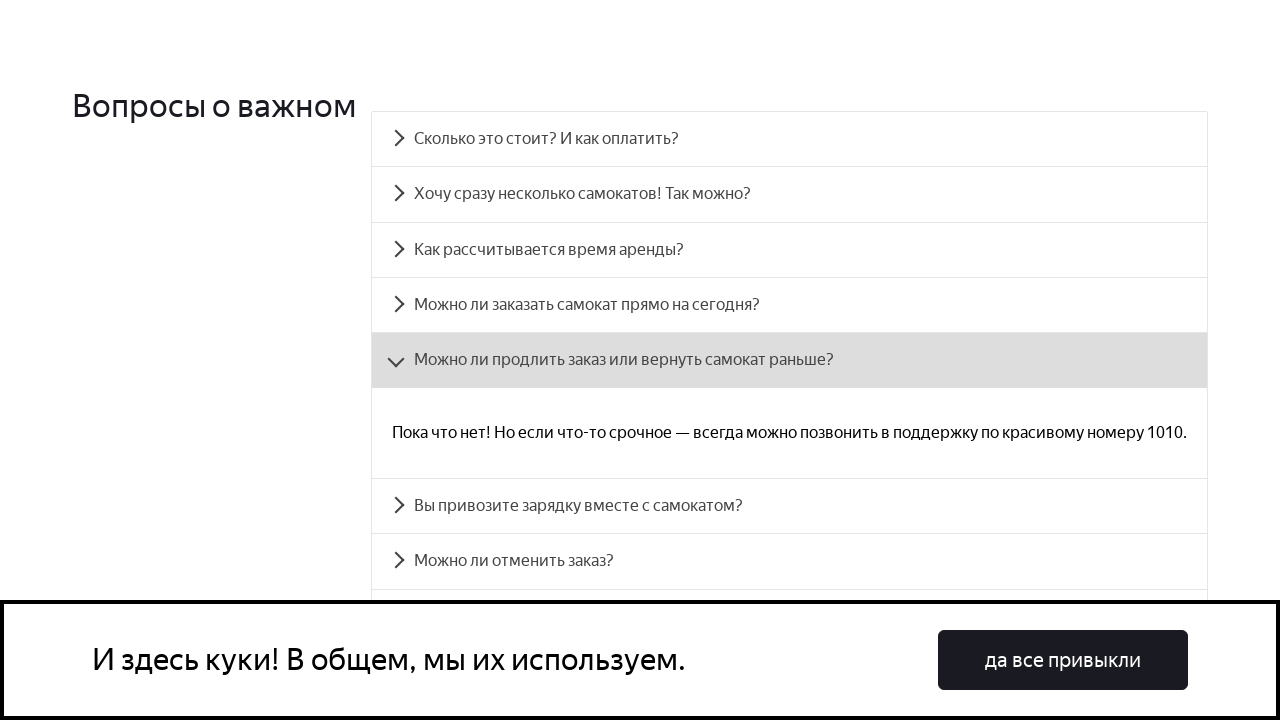

Retrieved answer text from question 5 panel
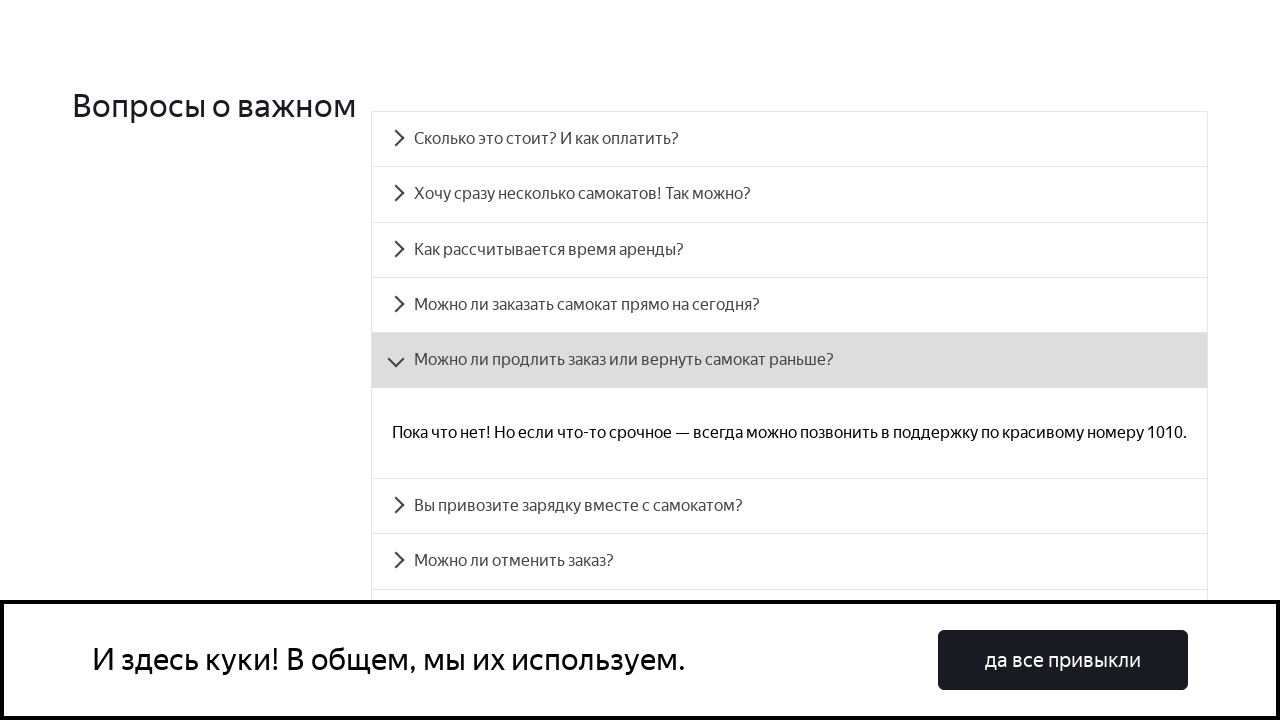

Verified answer text contains 'позвонить в поддержку'
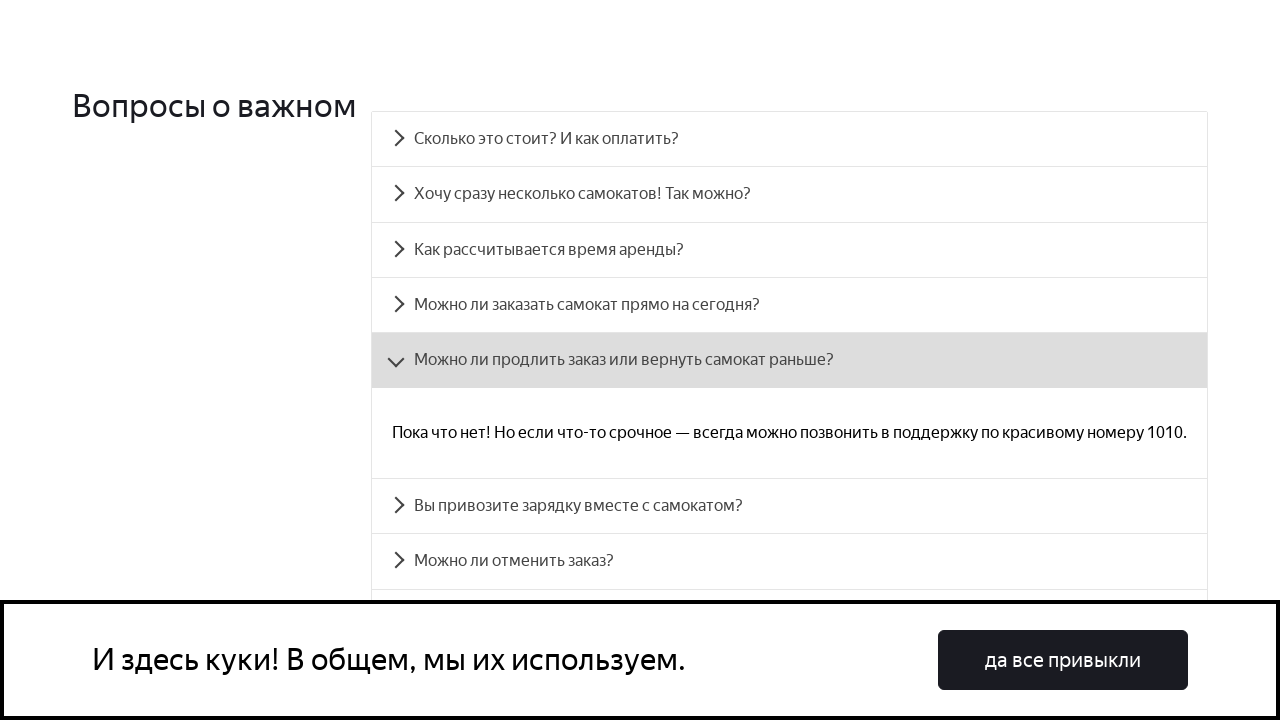

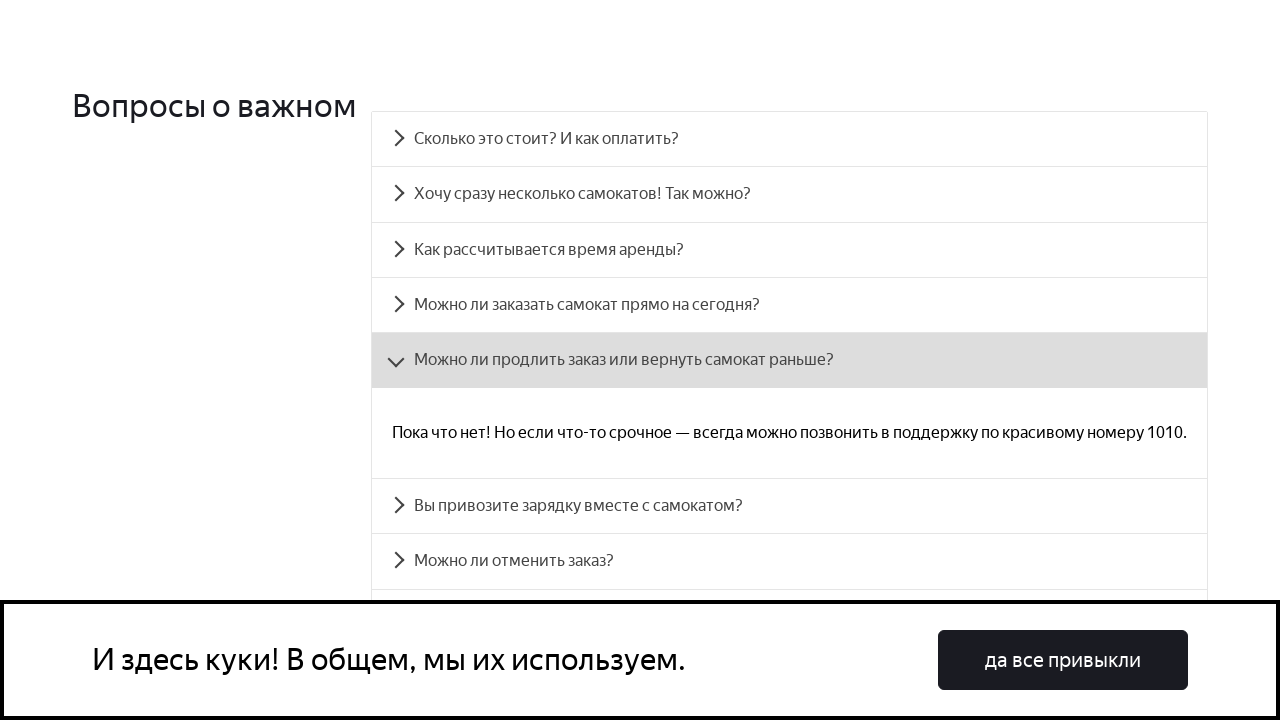